Tests that new todo items are appended to the bottom of the list by creating 3 items and verifying the count.

Starting URL: https://demo.playwright.dev/todomvc

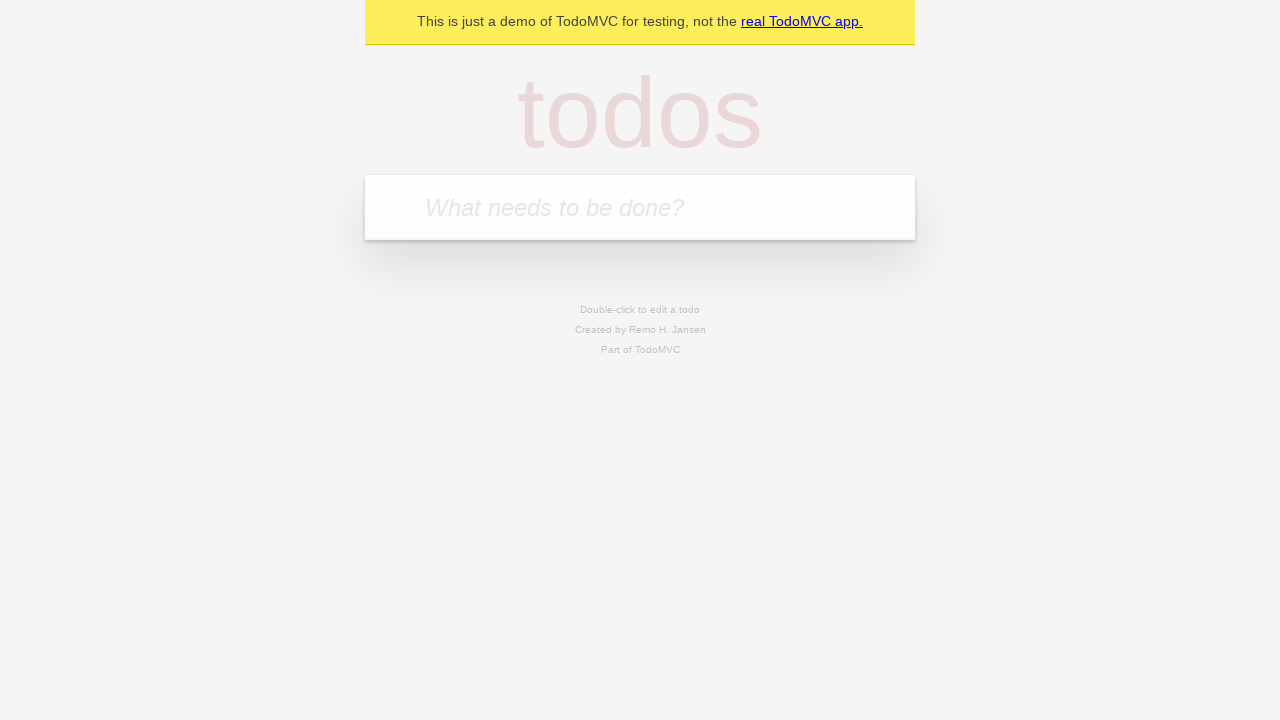

Located the 'What needs to be done?' input field
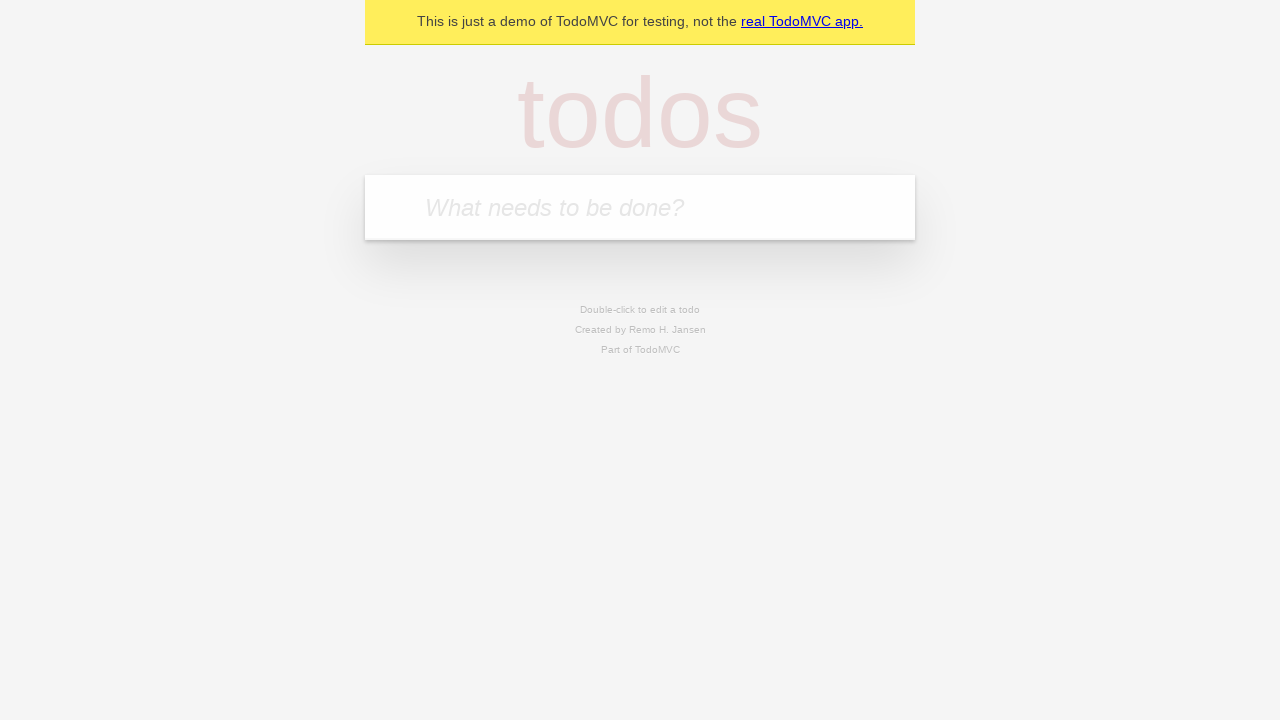

Filled input field with 'buy some cheese' on internal:attr=[placeholder="What needs to be done?"i]
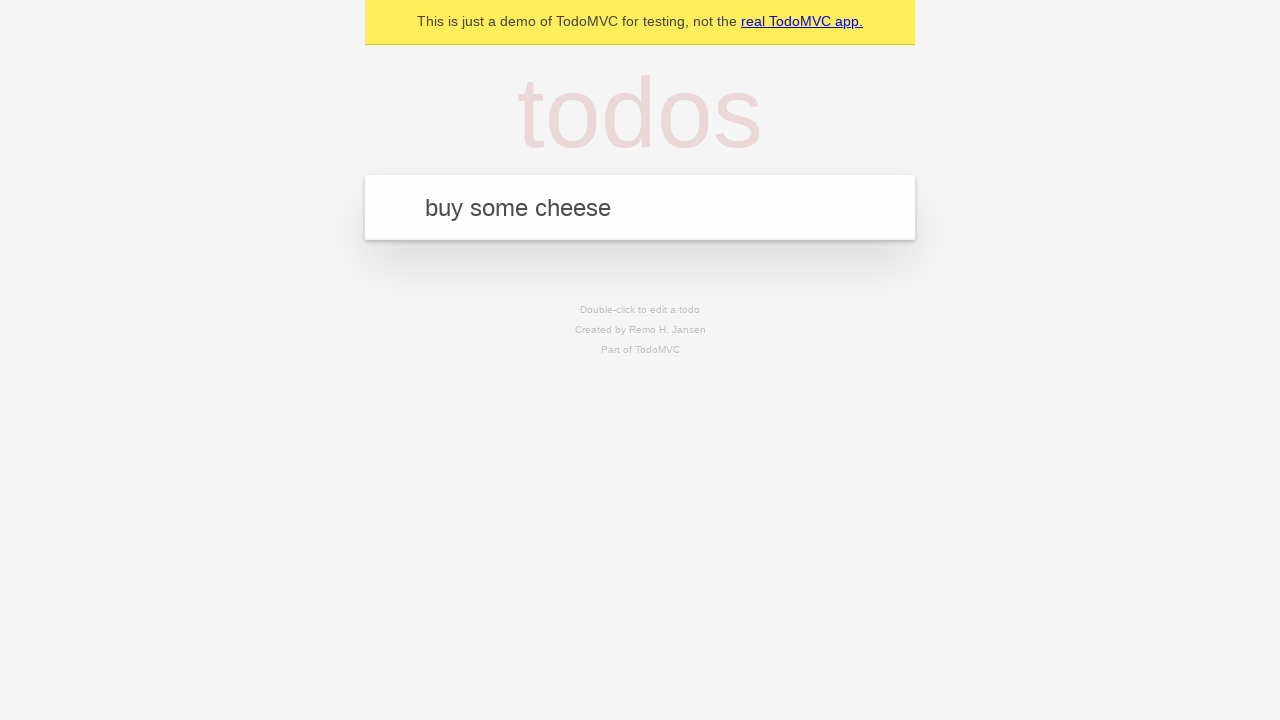

Pressed Enter to add 'buy some cheese' to the todo list on internal:attr=[placeholder="What needs to be done?"i]
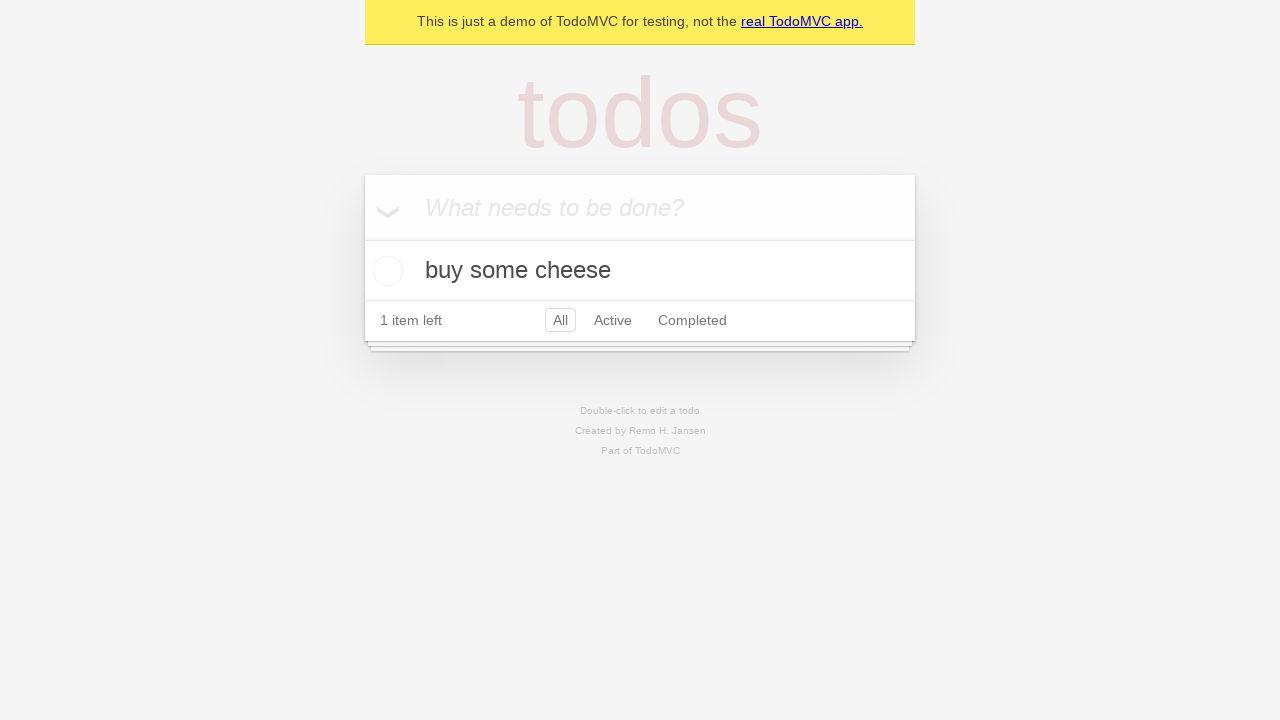

Filled input field with 'feed the cat' on internal:attr=[placeholder="What needs to be done?"i]
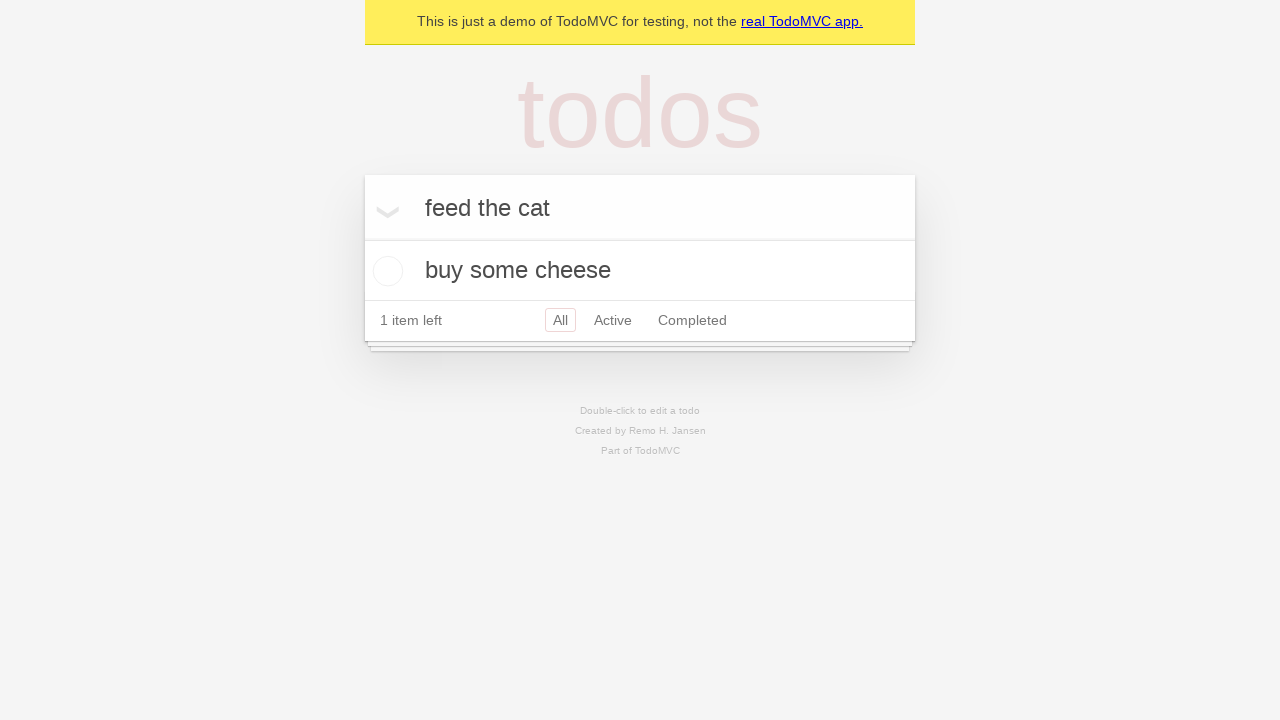

Pressed Enter to add 'feed the cat' to the todo list on internal:attr=[placeholder="What needs to be done?"i]
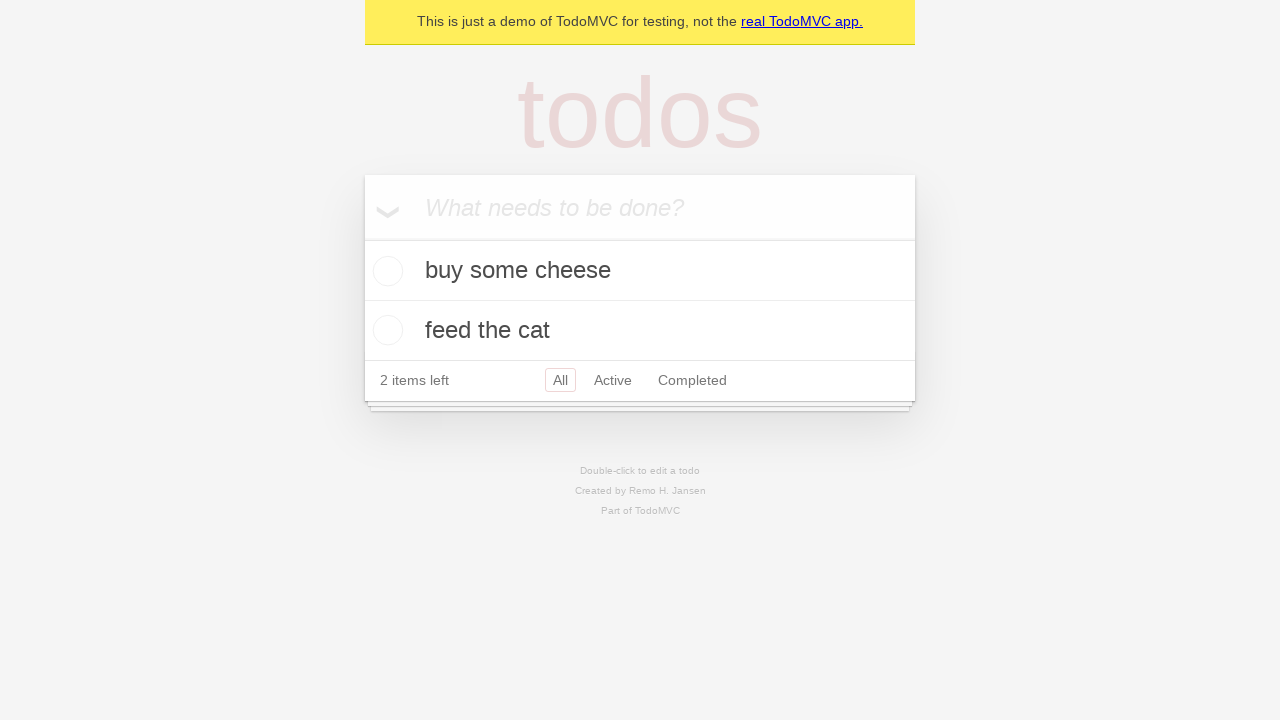

Filled input field with 'book a doctors appointment' on internal:attr=[placeholder="What needs to be done?"i]
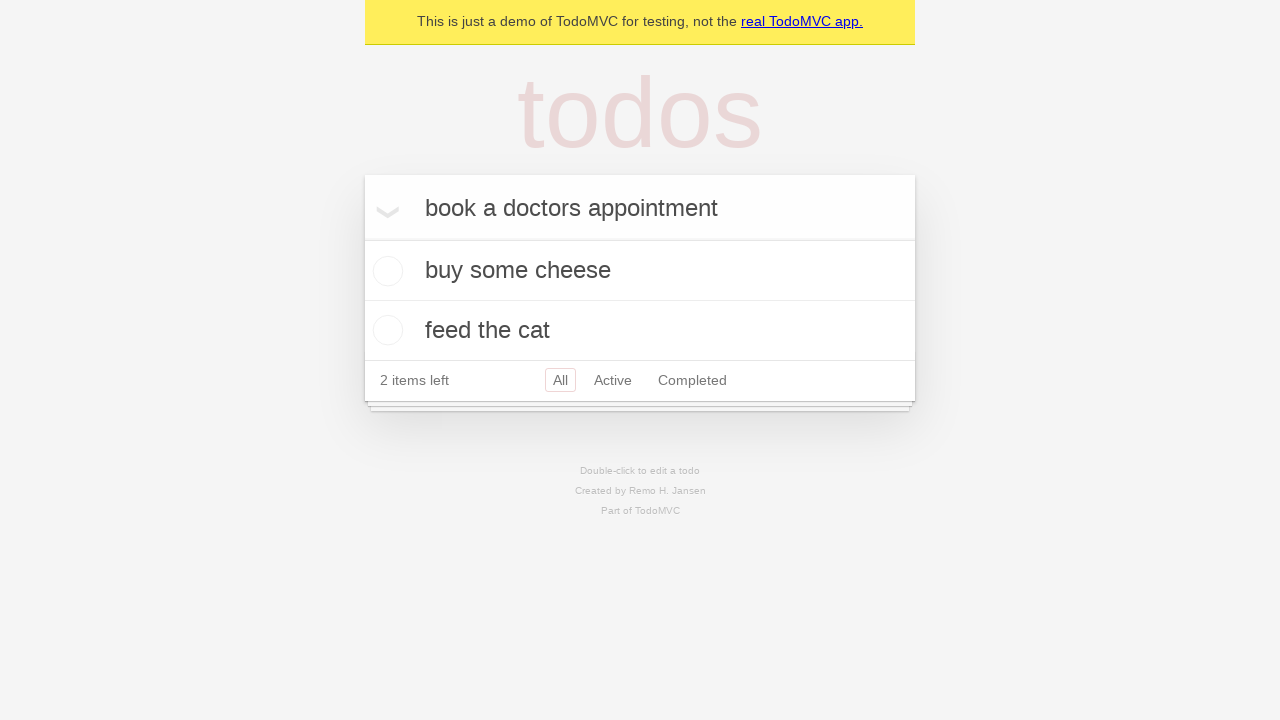

Pressed Enter to add 'book a doctors appointment' to the todo list on internal:attr=[placeholder="What needs to be done?"i]
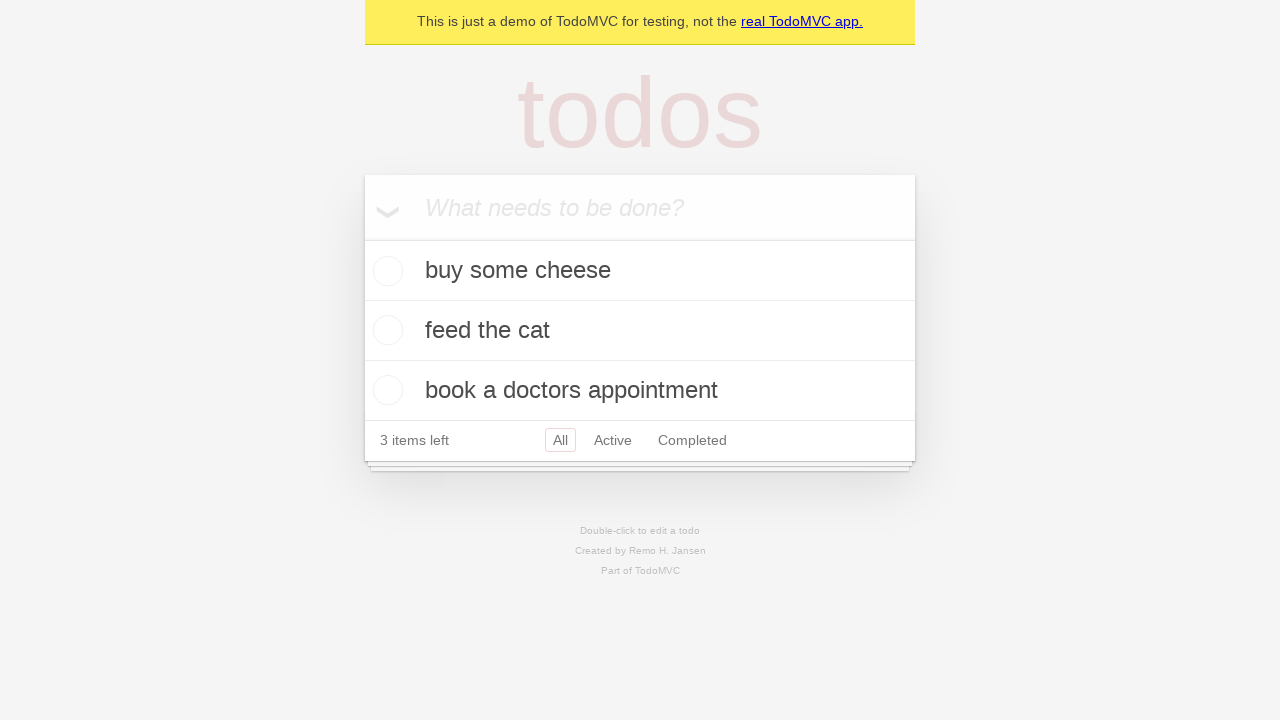

Todo count element appeared in the DOM
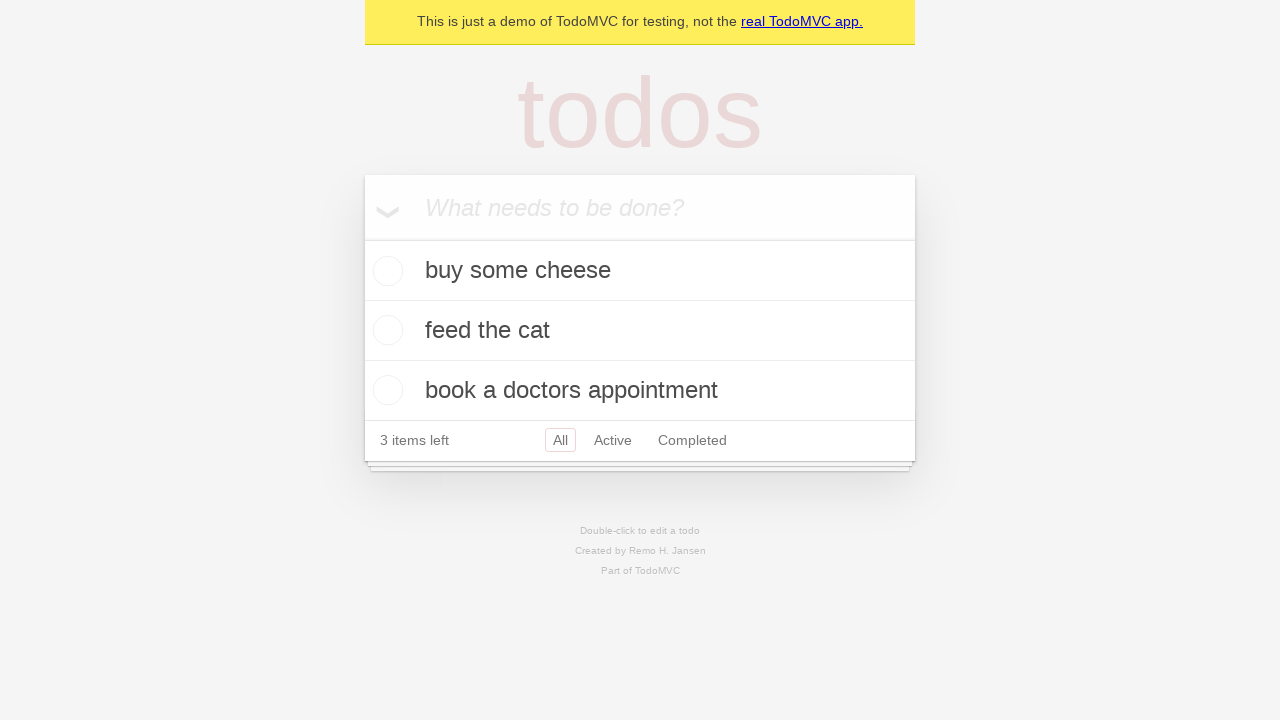

Verified that '3 items left' text is displayed, confirming all 3 items were added
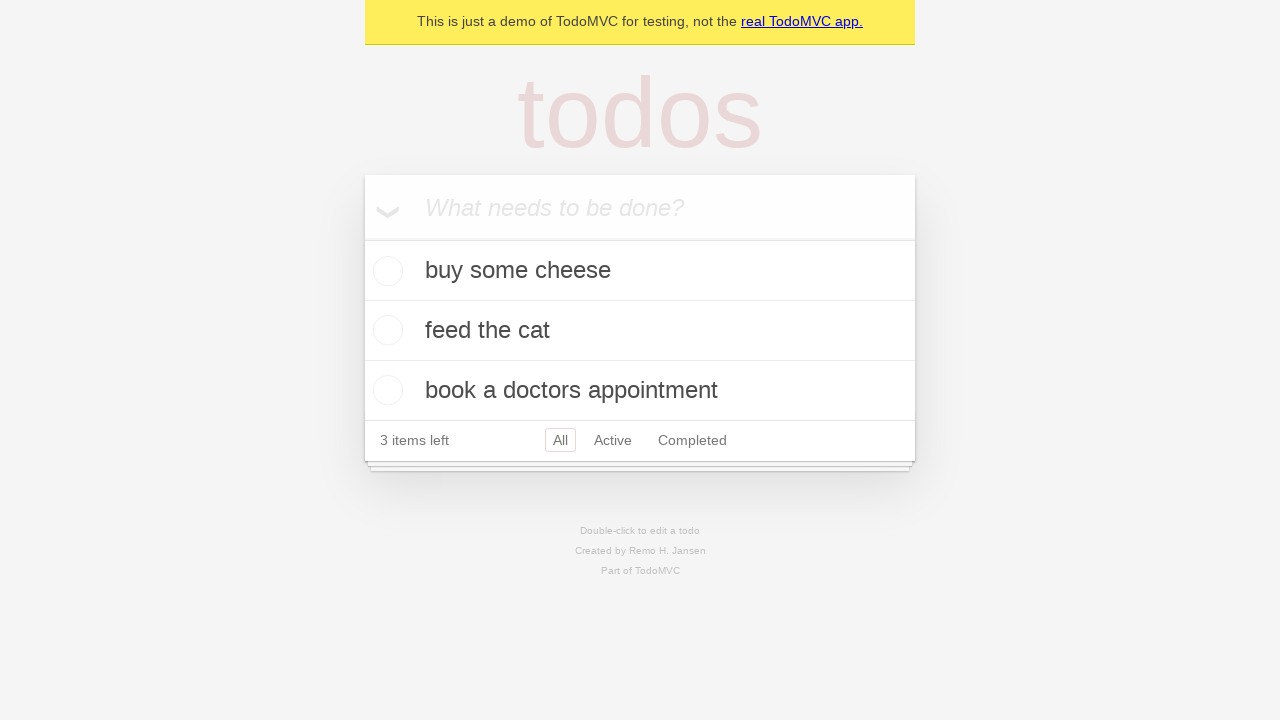

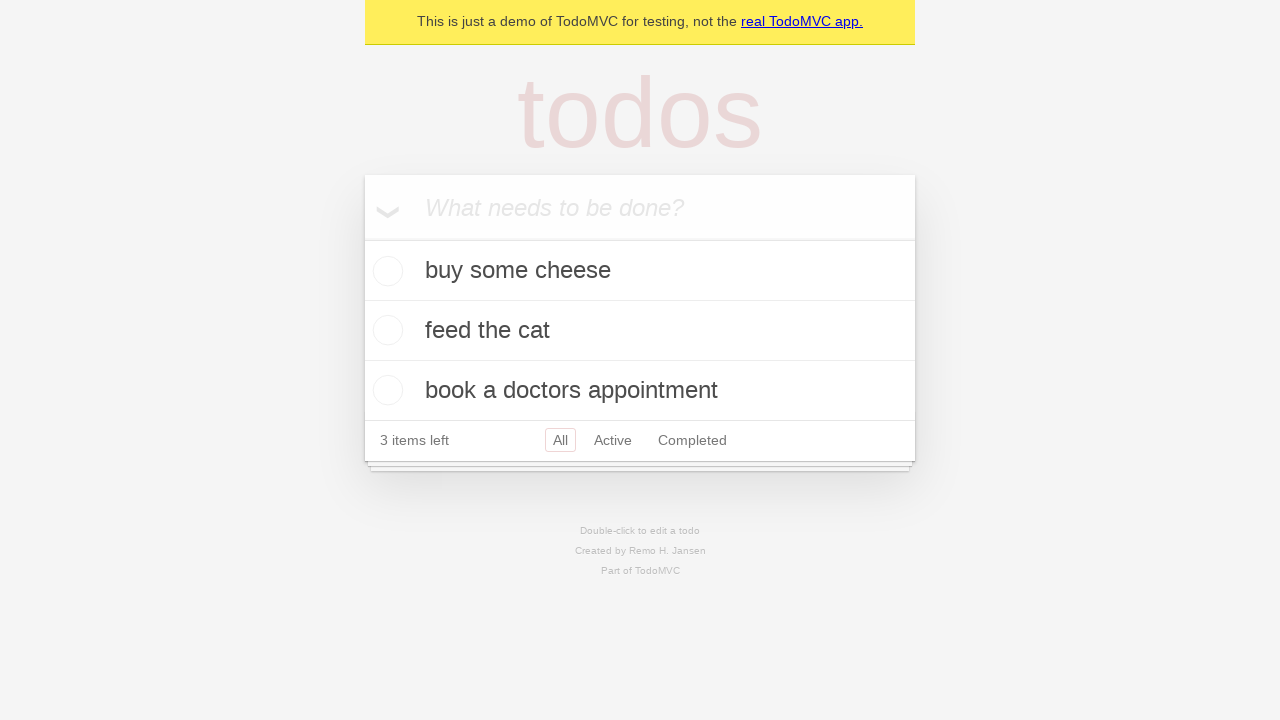